Tests product search and add to cart functionality by searching for "ber" products and adding them to cart using parent-child traversal

Starting URL: https://rahulshettyacademy.com/seleniumPractise/#/

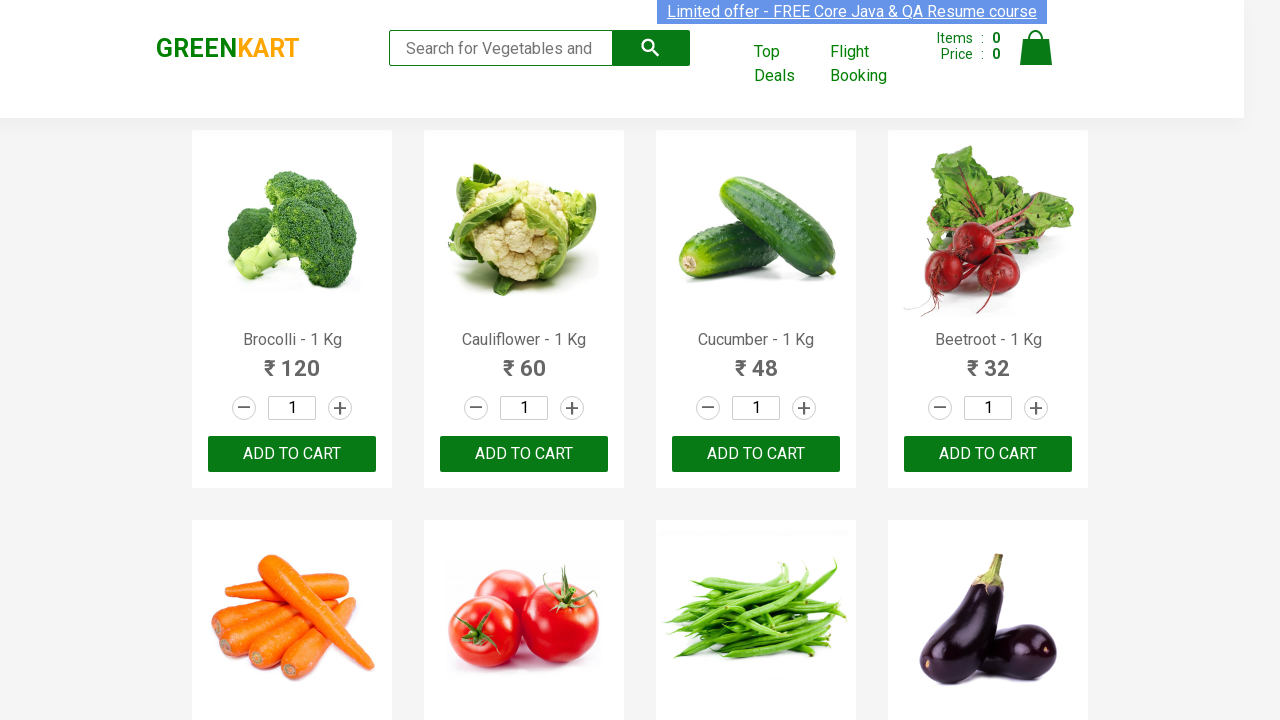

Filled search field with 'ber' to search for products on input.search-keyword
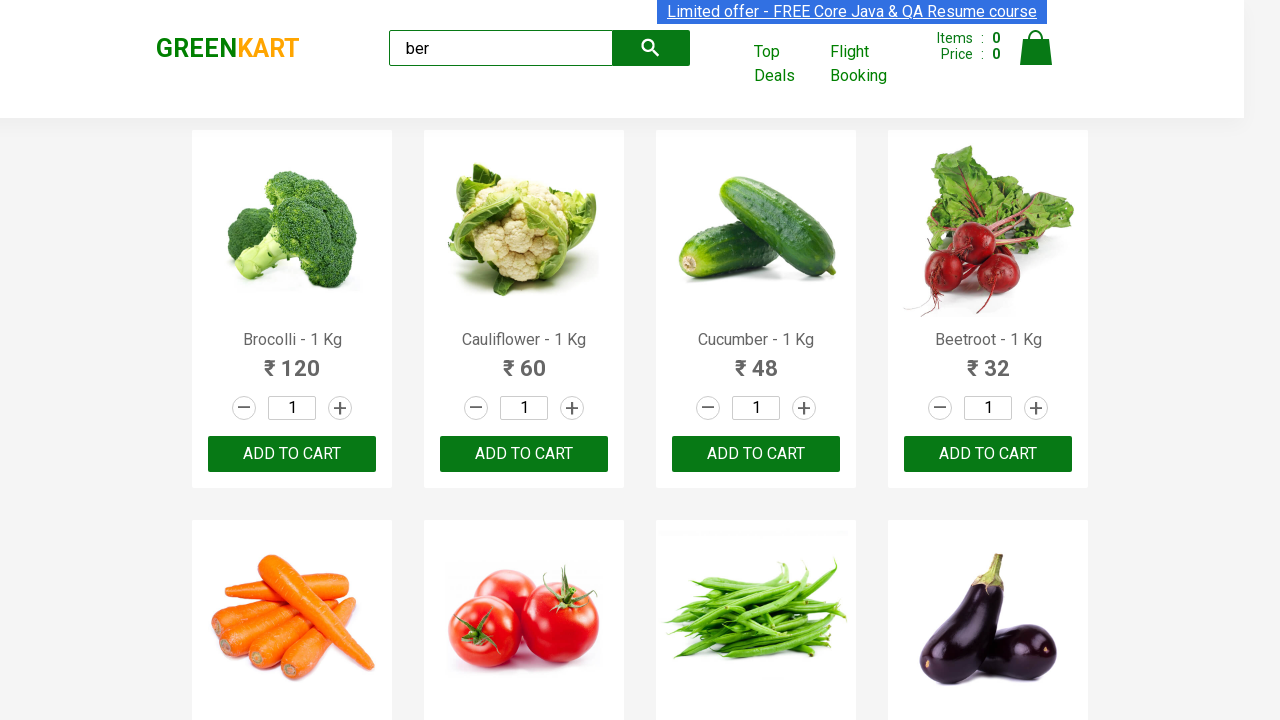

Waited 2 seconds for search results to update
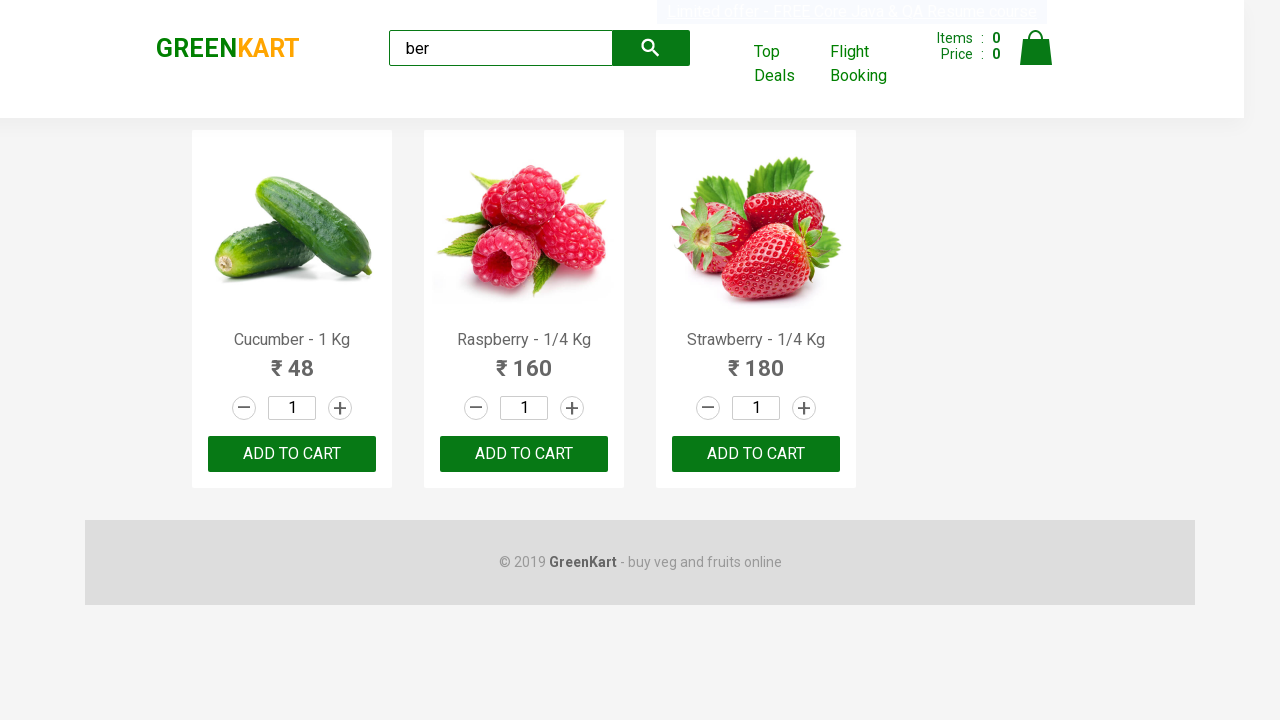

Clicked add to cart button using parent-child traversal at (292, 454) on xpath=//div[@class='product-action']/button
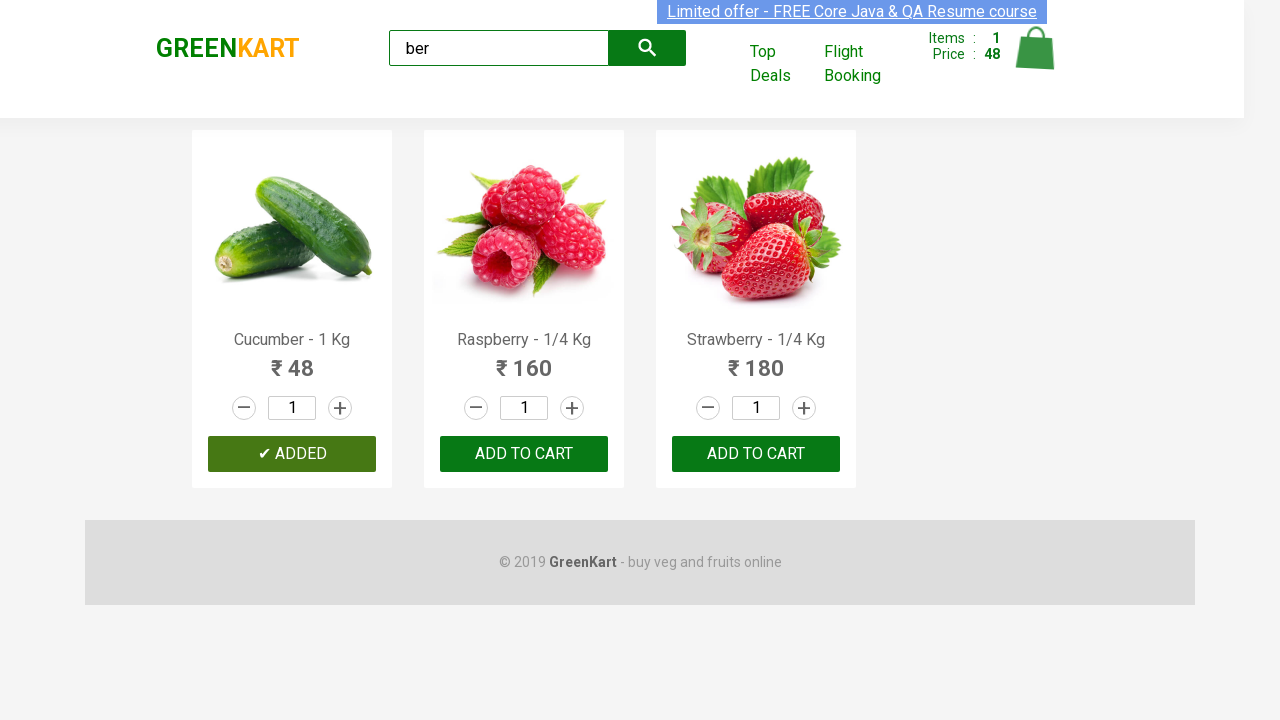

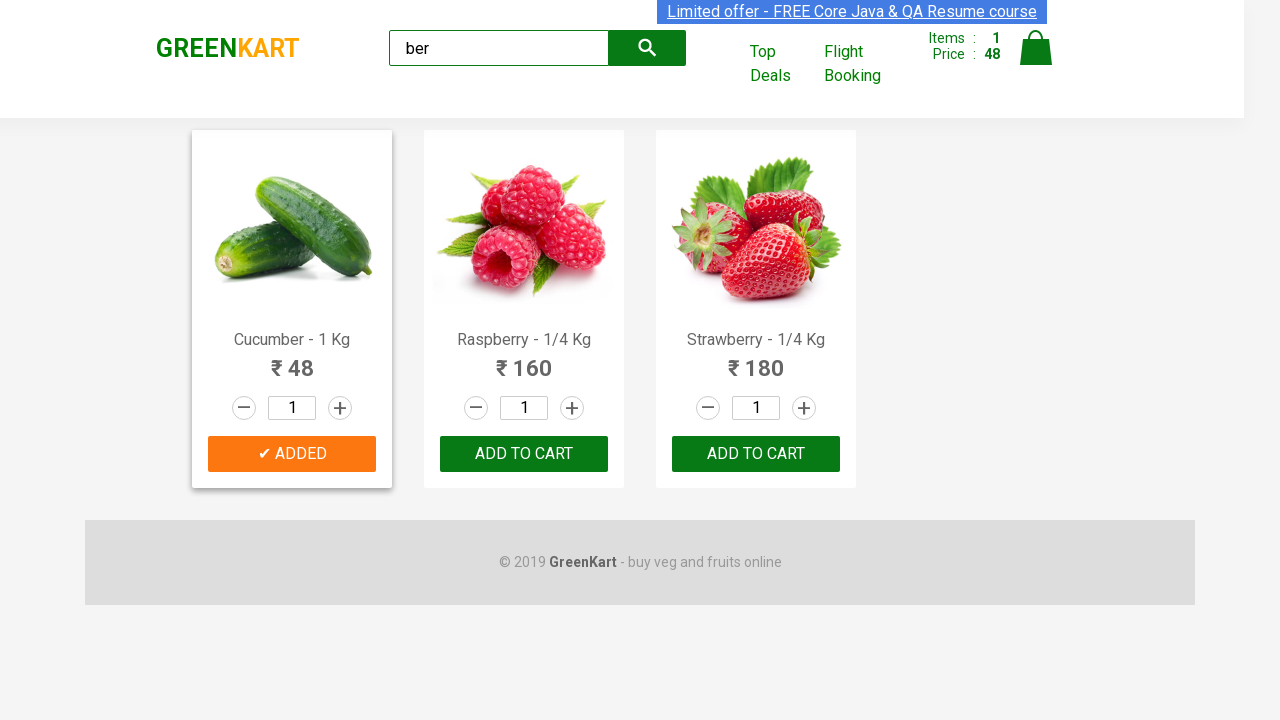